Tests email submission form by entering an email address and verifying success alert appears

Starting URL: https://library-app.firebaseapp.com

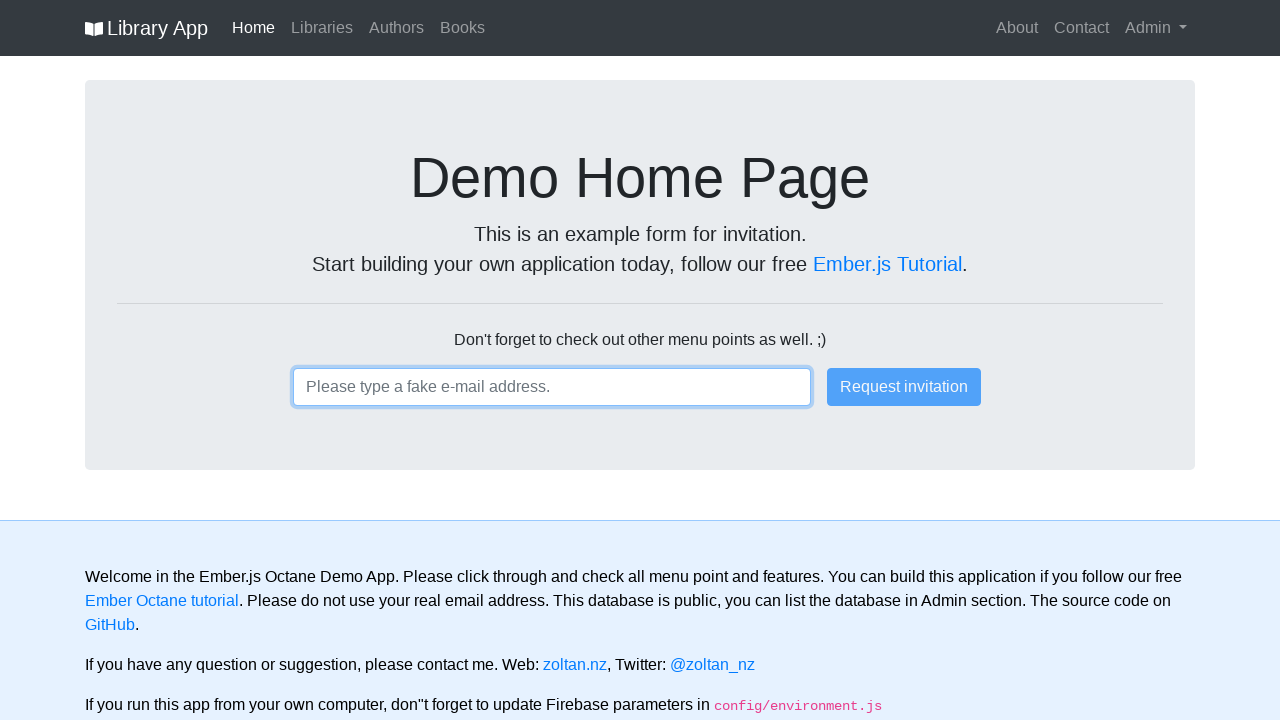

Filled email input field with 'user@email.com' on input
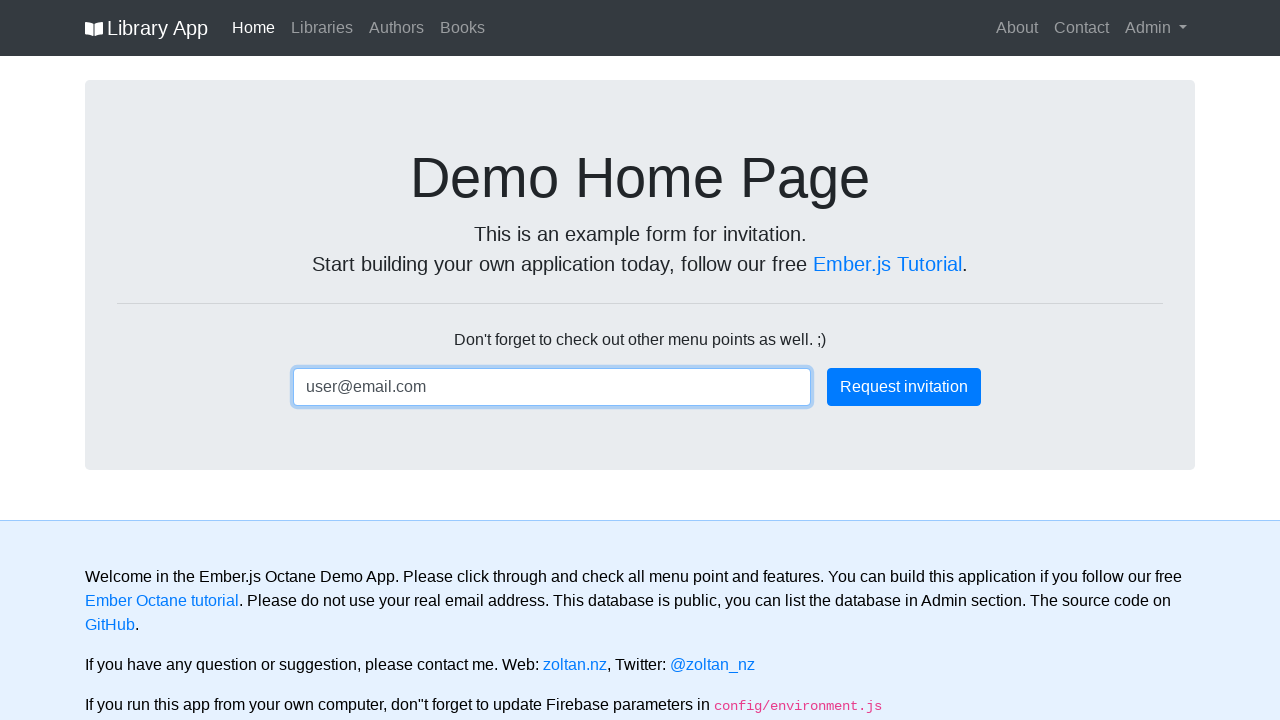

Clicked submit button at (904, 387) on .btn-primary
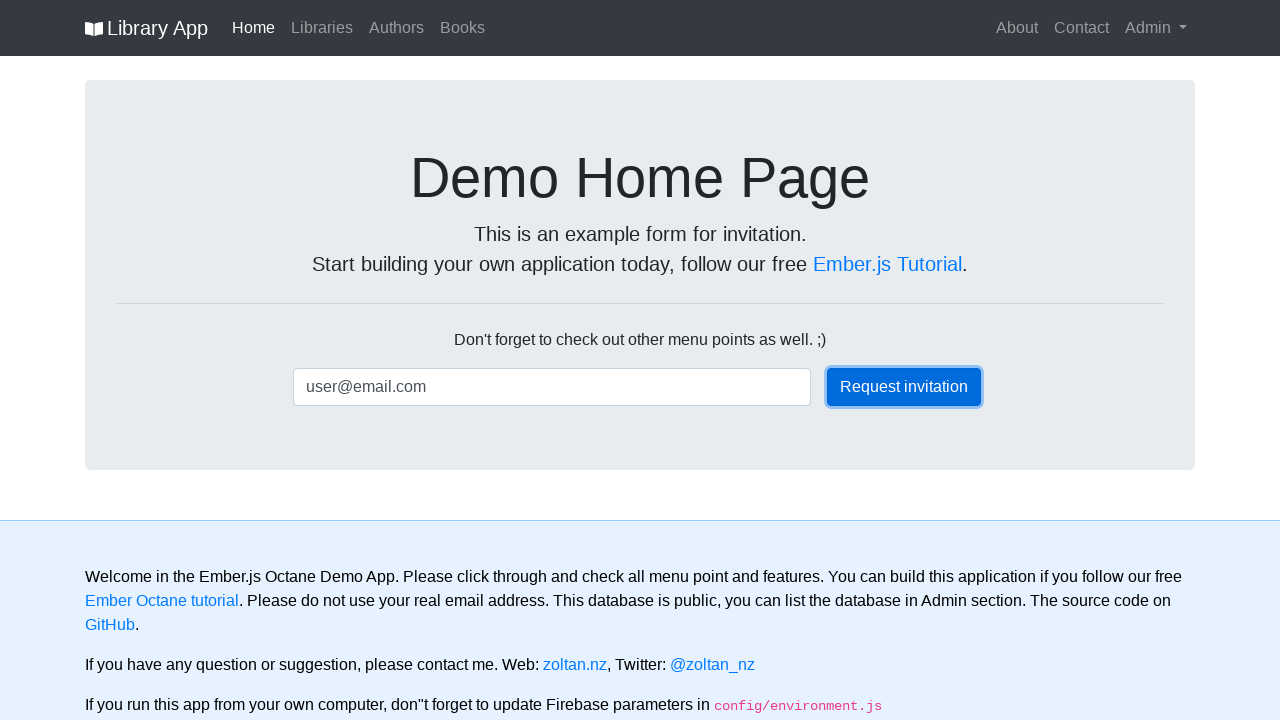

Success alert appeared after form submission
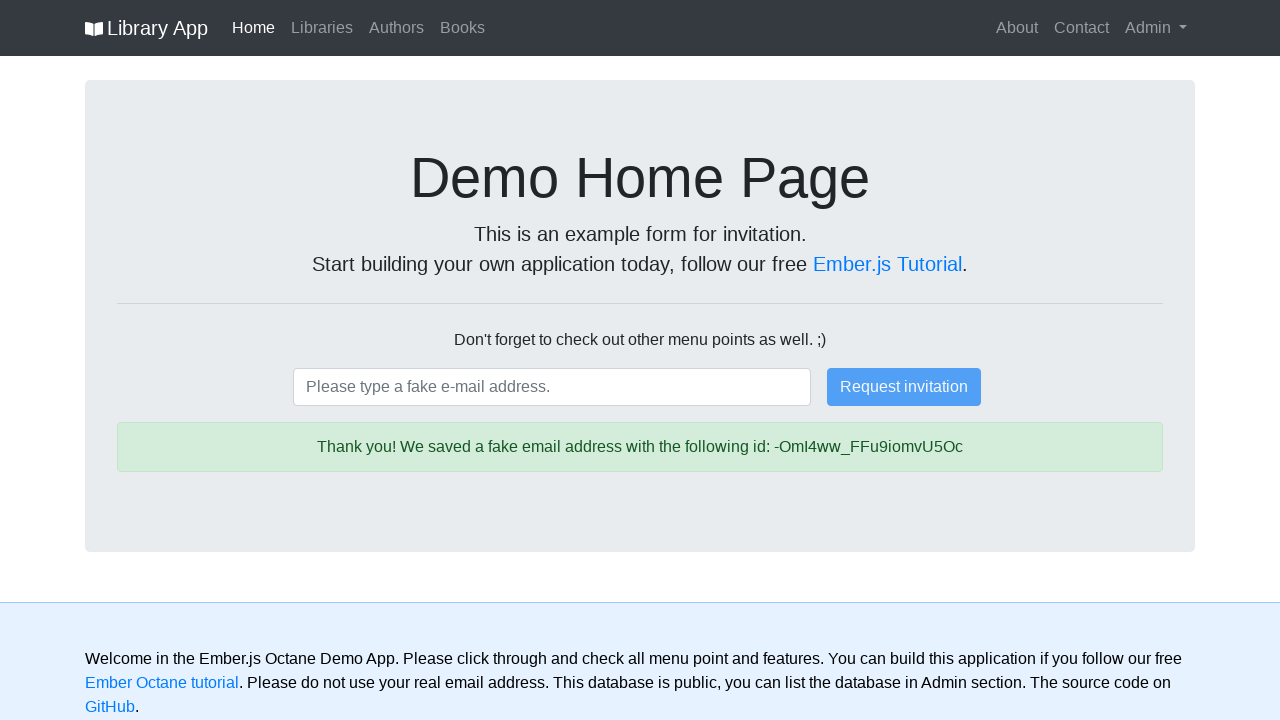

Retrieved alert text: 'Thank you! We saved a fake email address with the following id: -OmI4ww_FFu9iomvU5Oc'
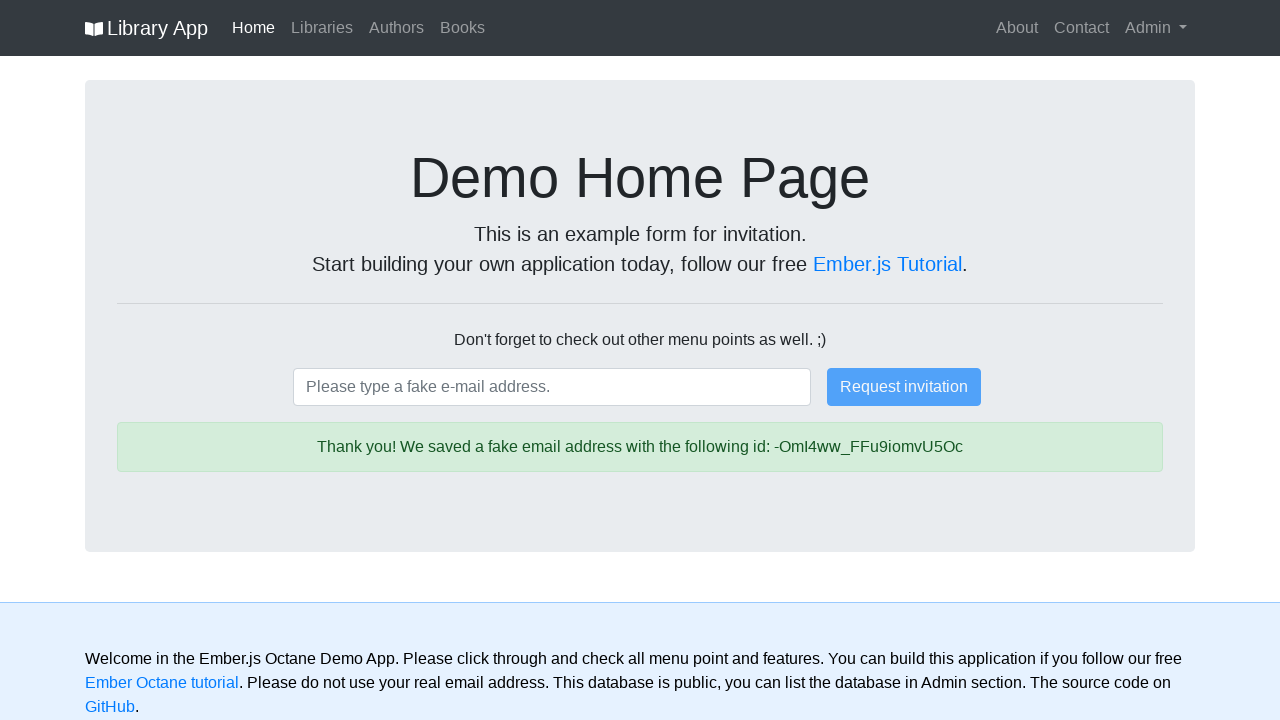

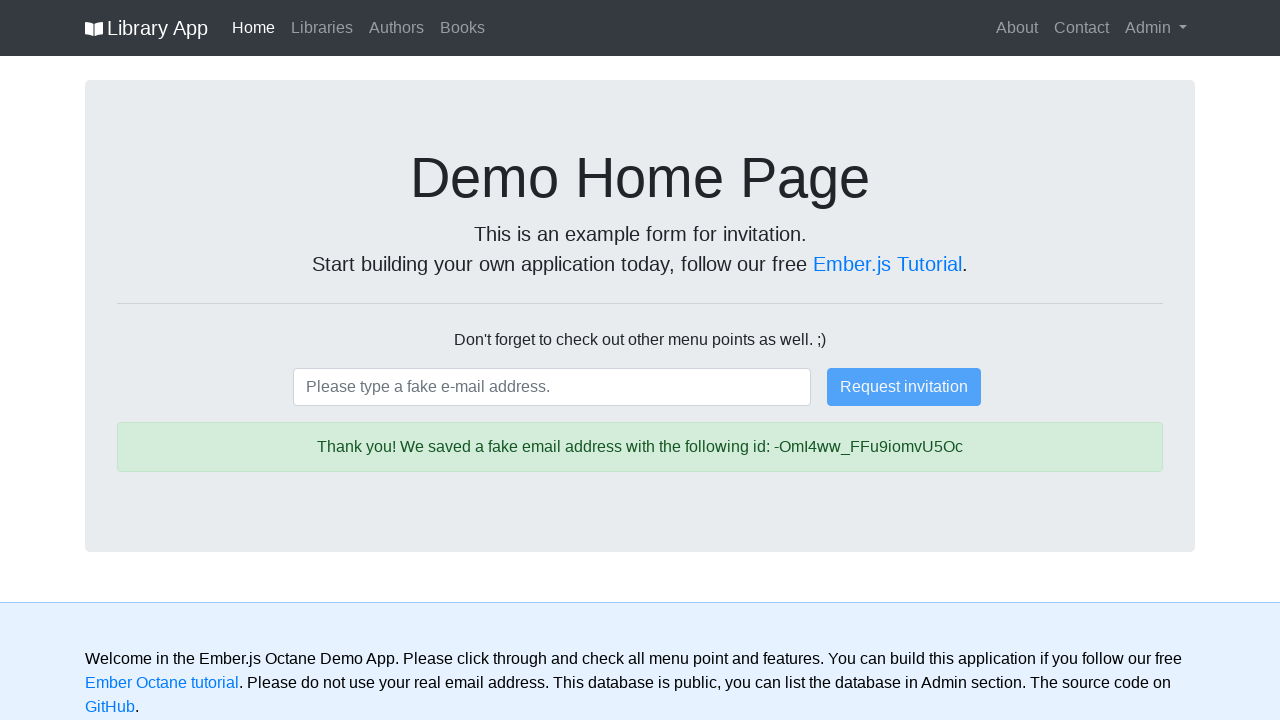